Tests popup window handling by opening a popup window and then closing only the child window while keeping the parent window open

Starting URL: http://omayo.blogspot.com/

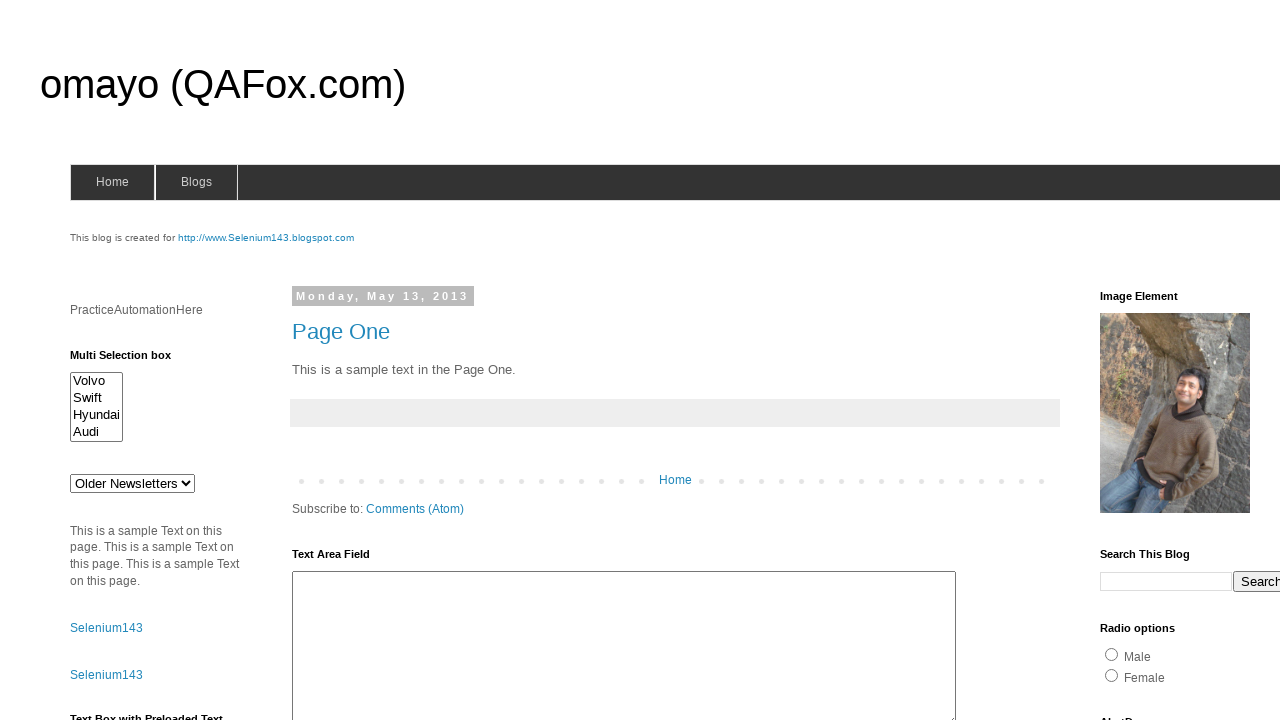

Stored reference to parent page
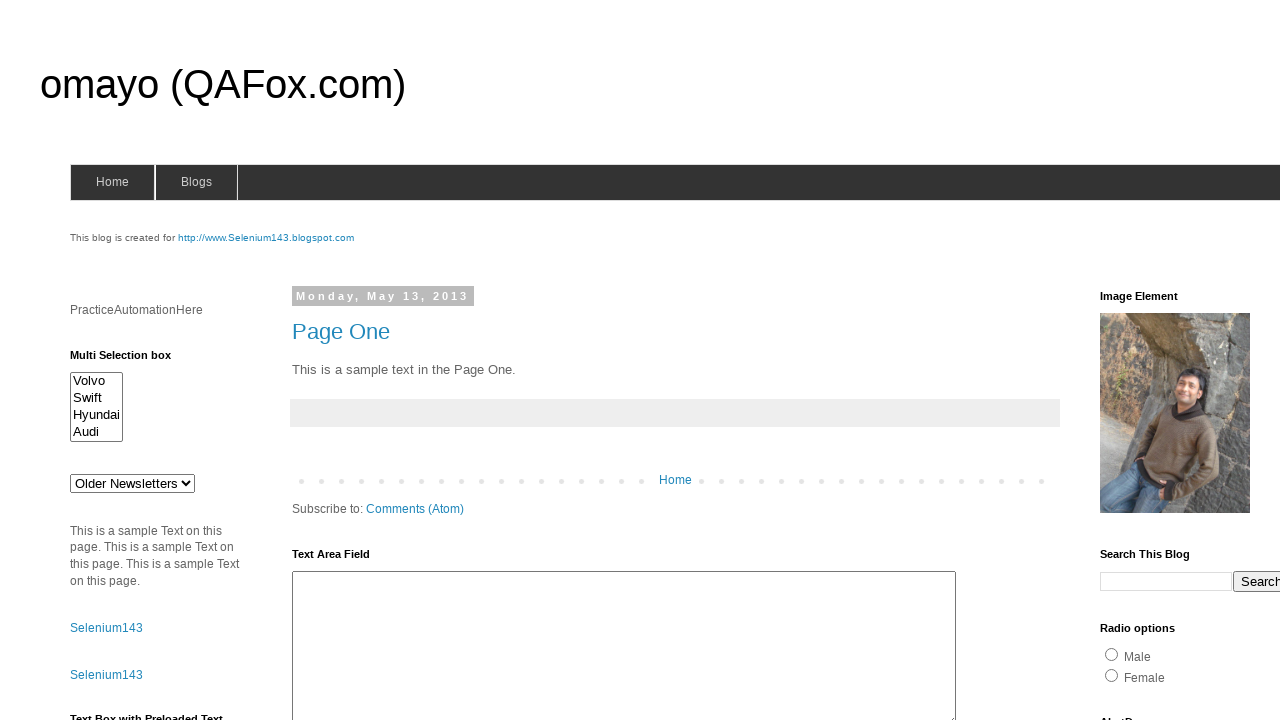

Clicked link to open popup window at (132, 360) on a:has-text('Open a popup window')
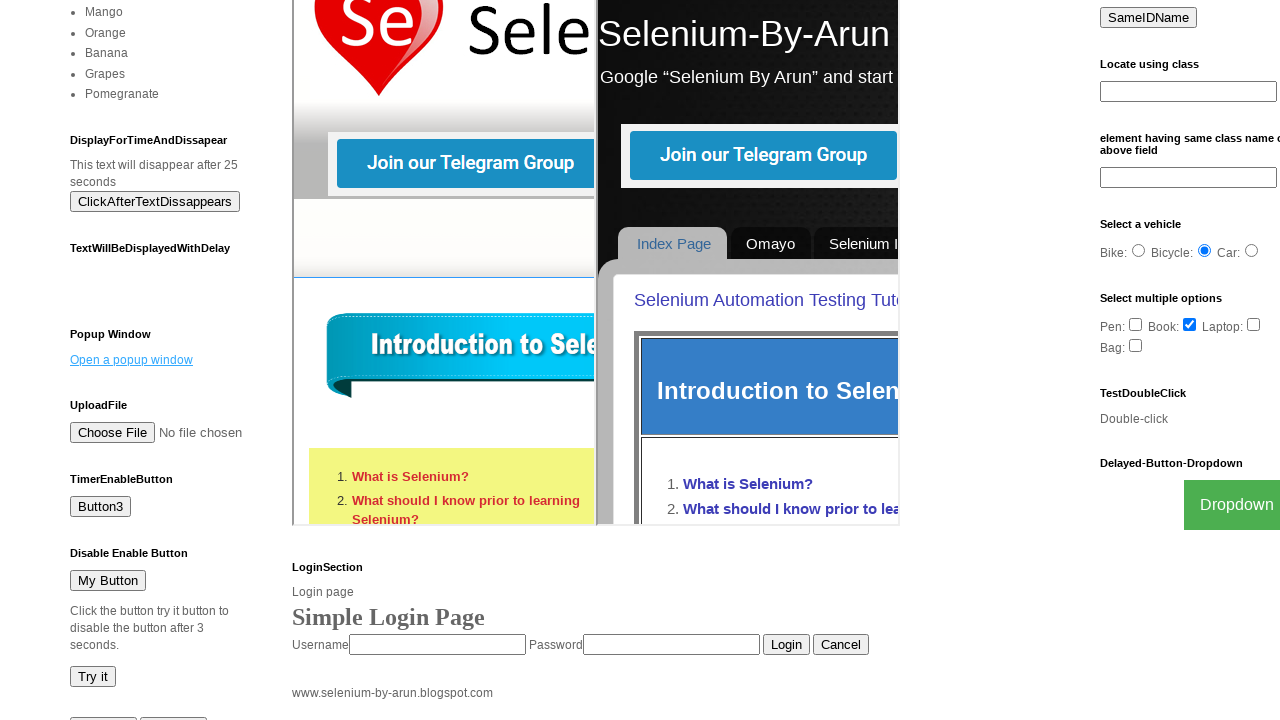

Popup window opened and captured
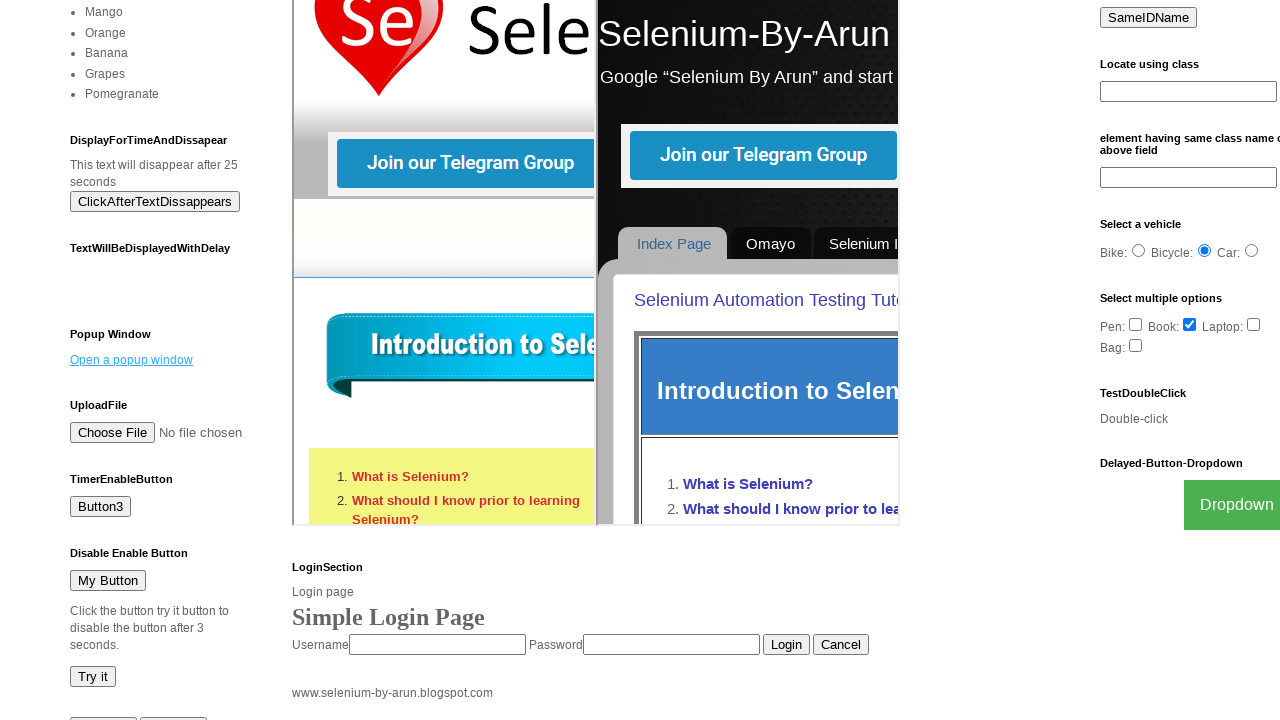

Closed the popup window
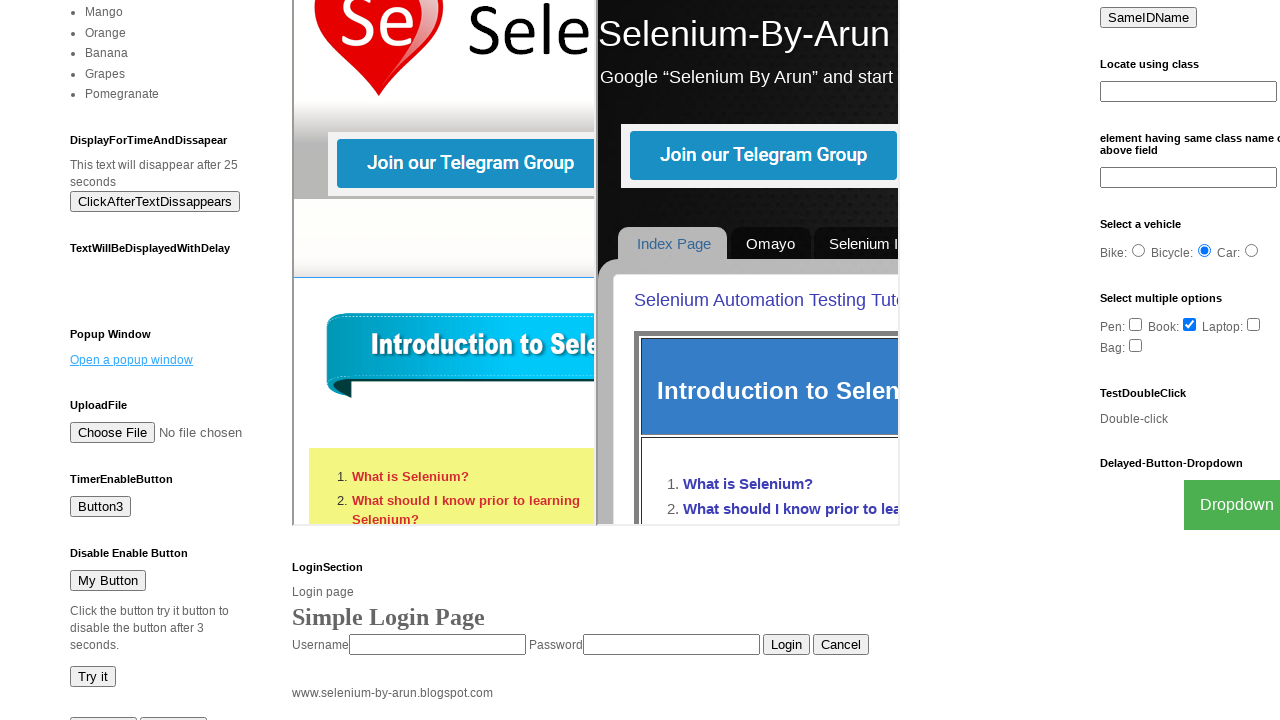

Parent page remains open and active
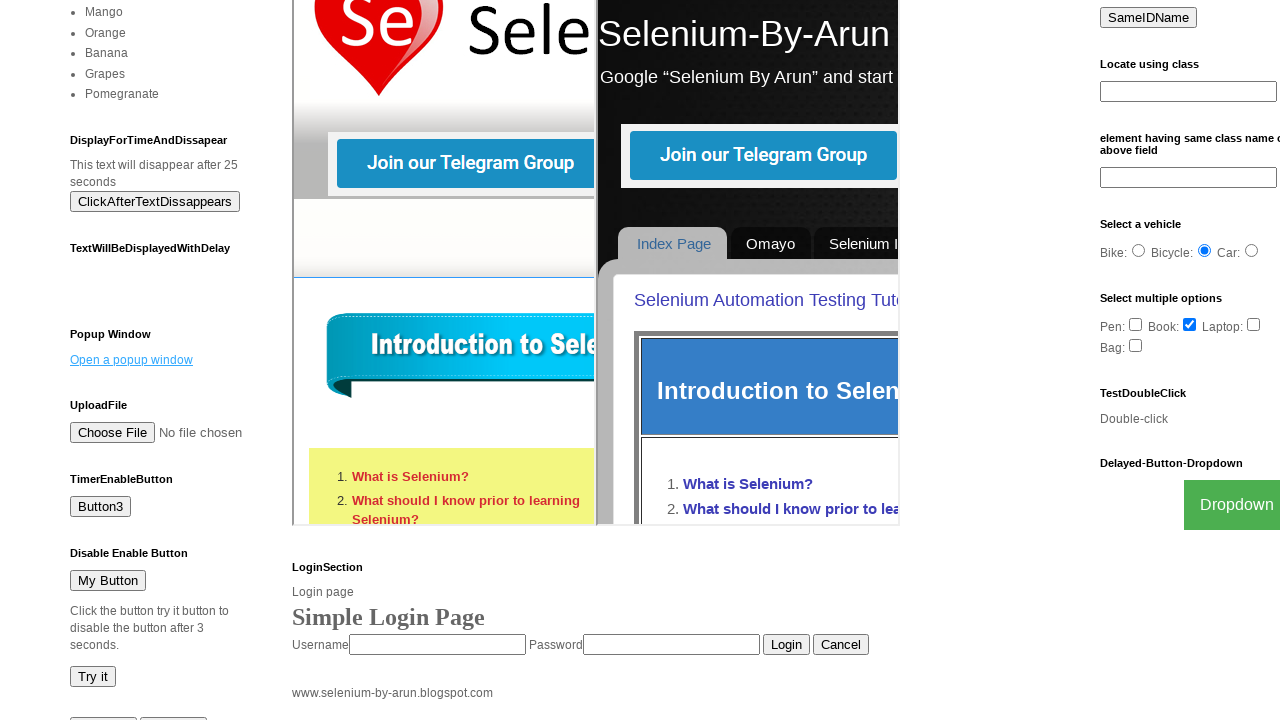

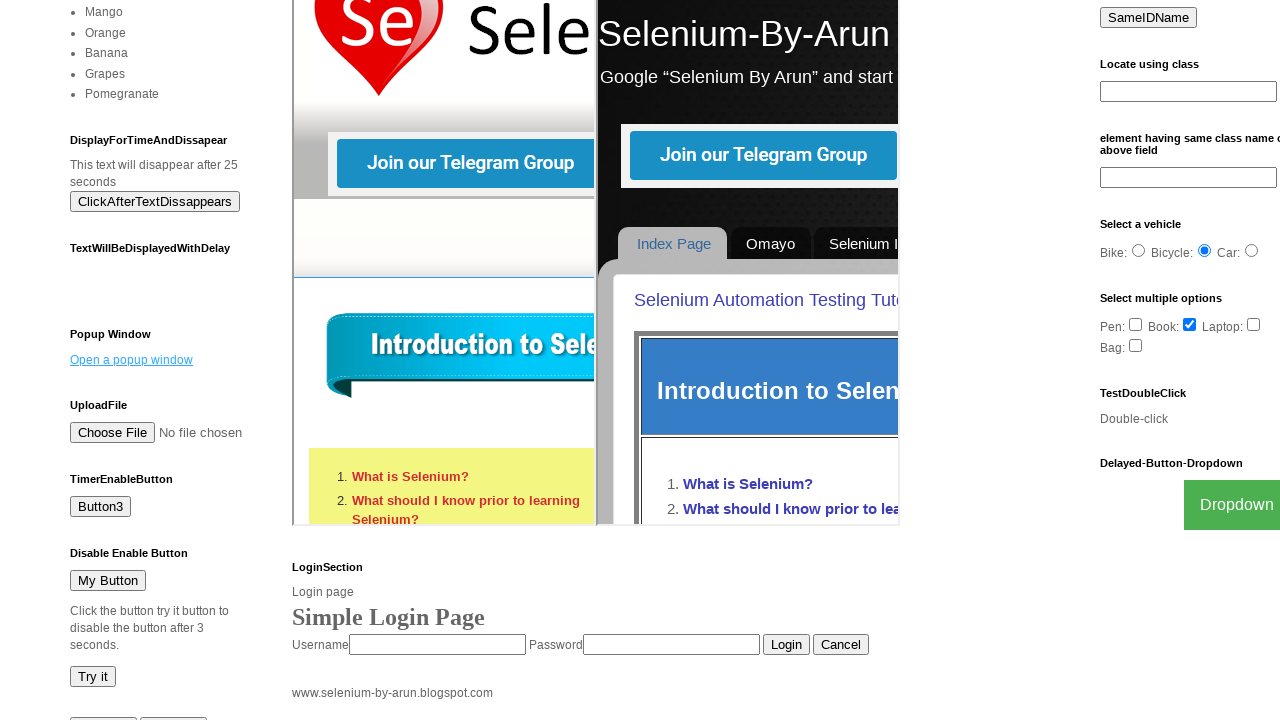